Tests request interception by setting up a route handler that redirects requests from example.com to selenium.dev/about, then verifies the redirect occurred successfully

Starting URL: https://www.example.com/

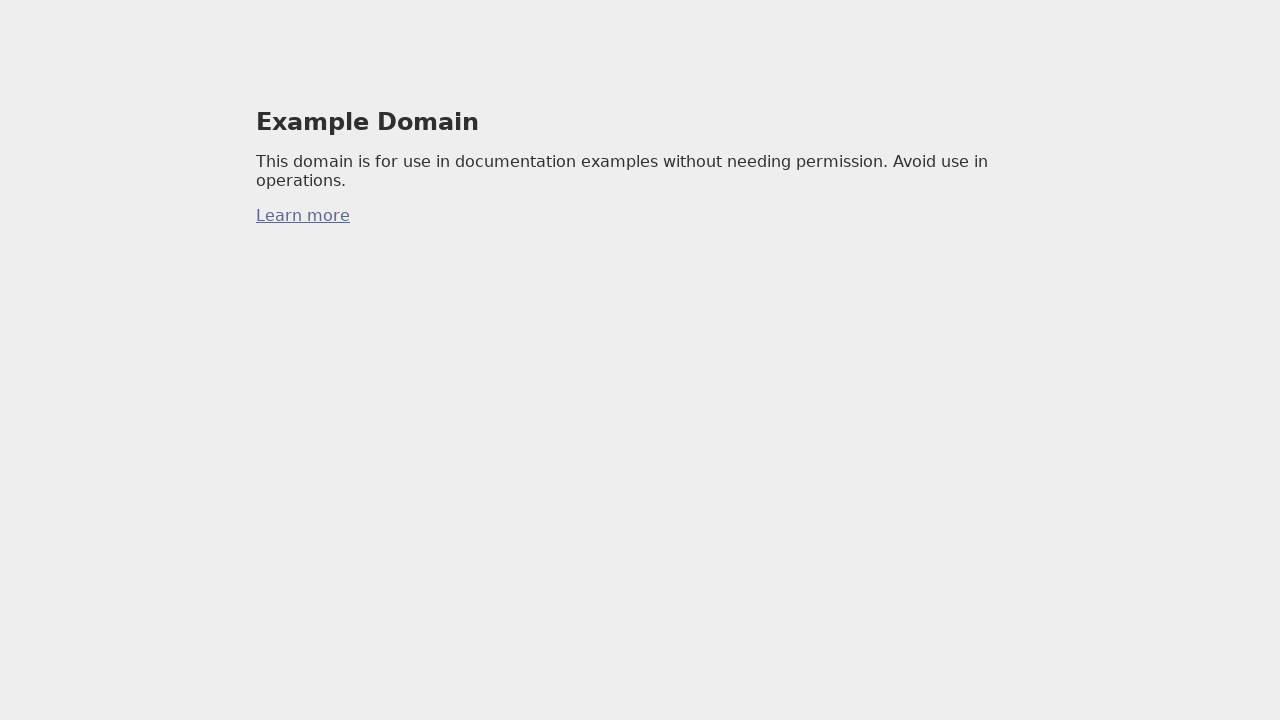

Set up route handler to intercept requests from example.com and redirect to selenium.dev/about
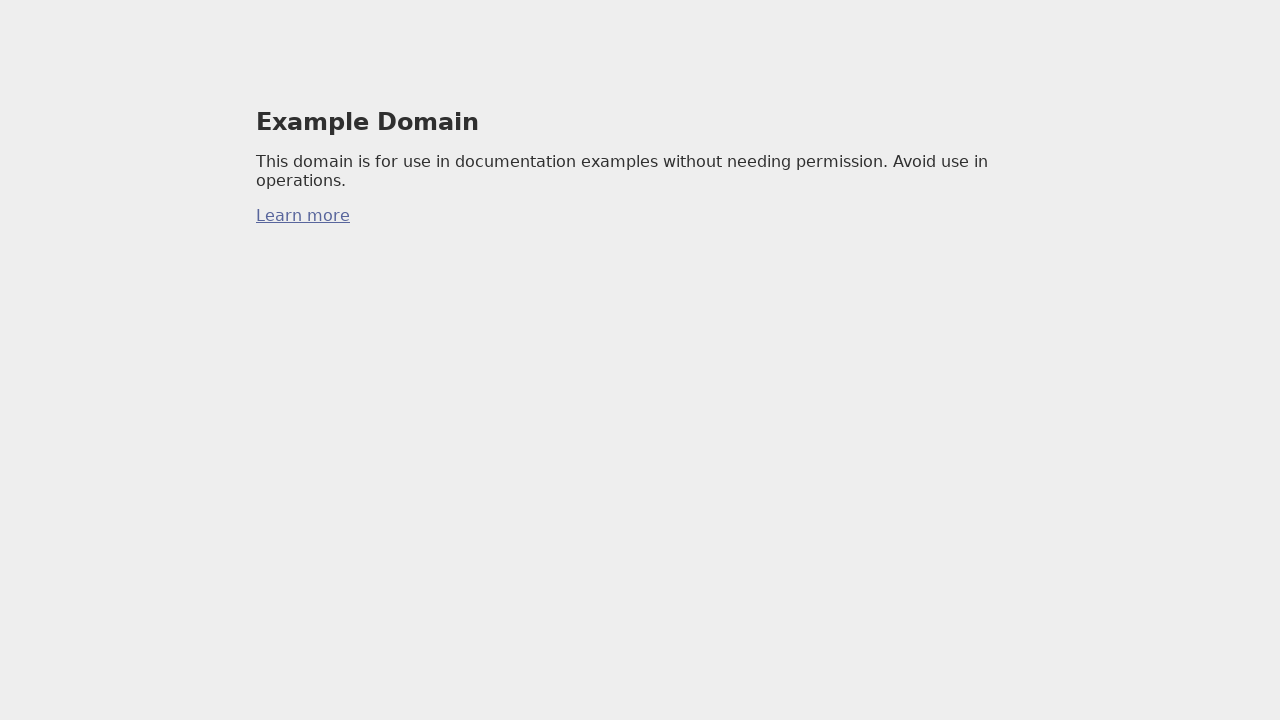

Navigated to https://www.example.com/
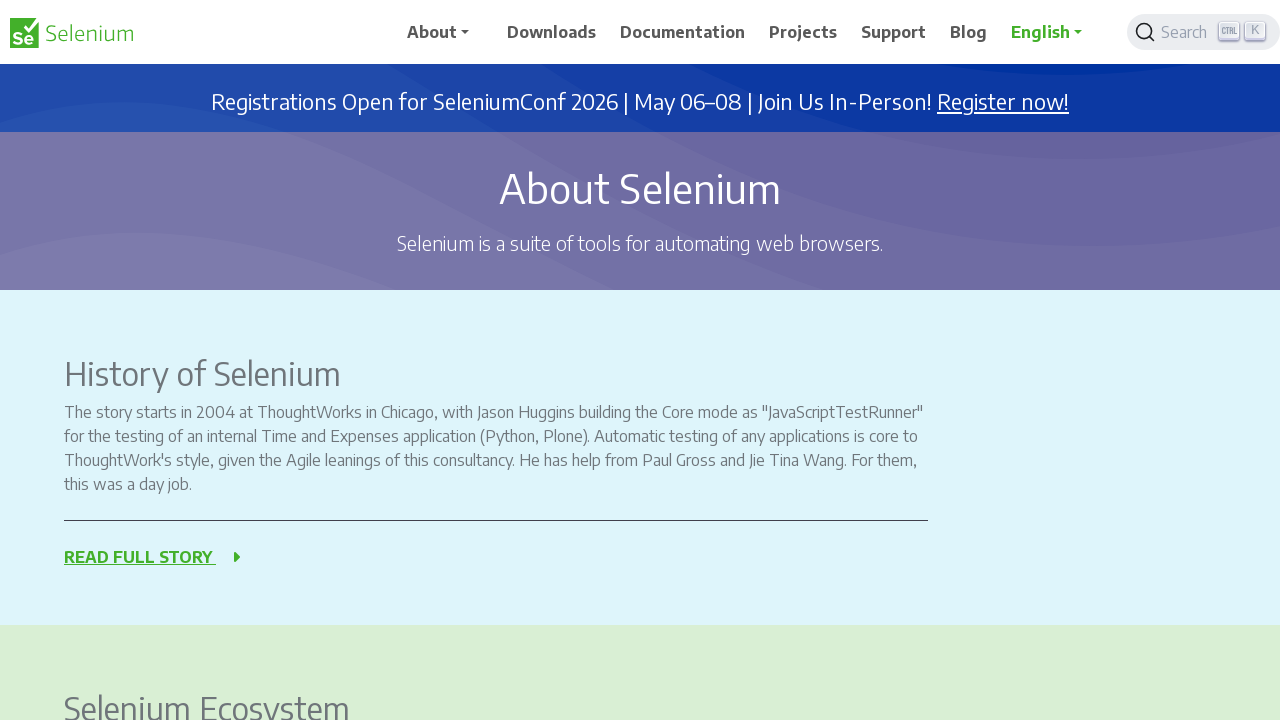

Waited for navigation to complete and verified redirect to https://www.selenium.dev/about/
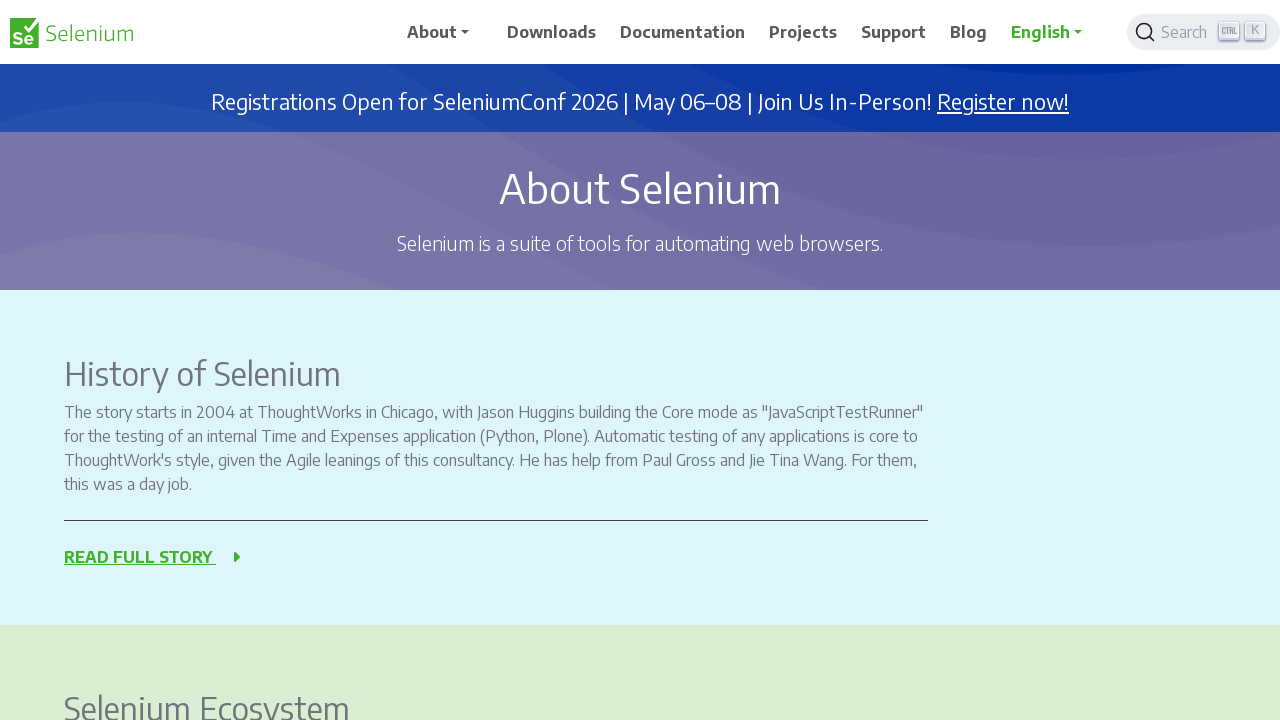

Asserted that current URL is https://www.selenium.dev/about/ - redirect successful
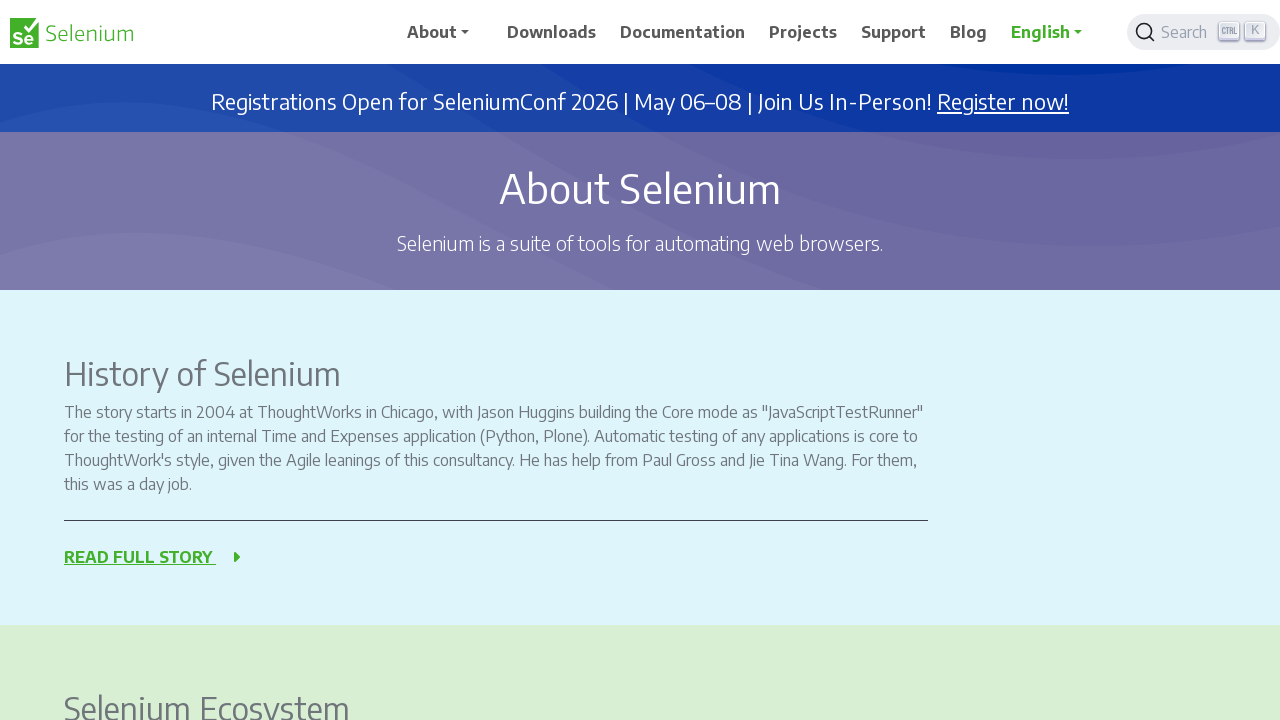

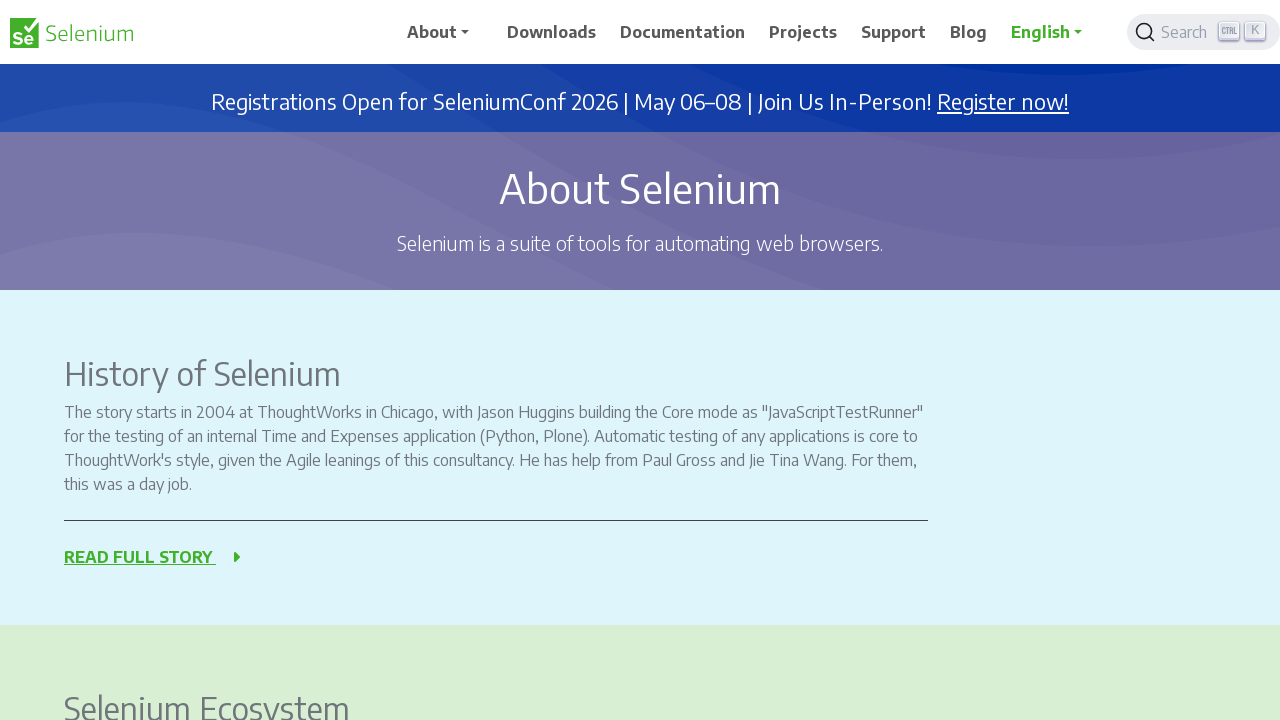